Tests date and time picker by selecting month, year, day, and time from various UI elements

Starting URL: https://demoqa.com/date-picker

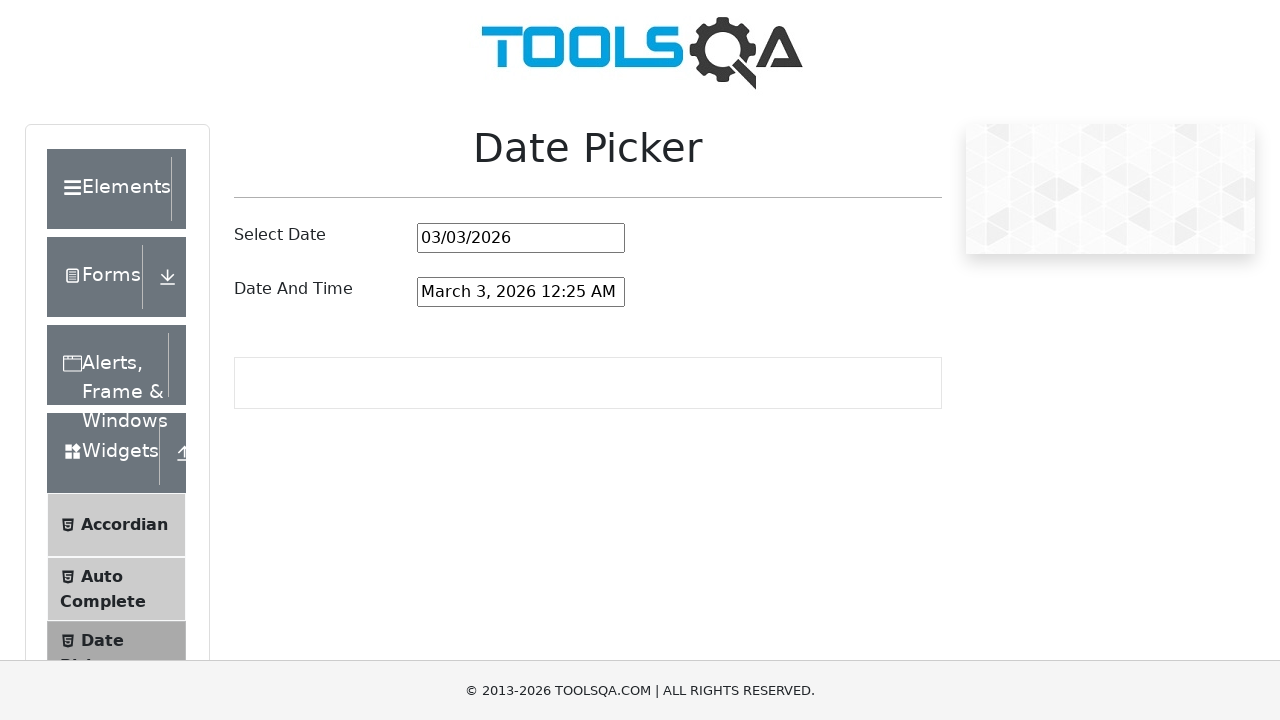

Clicked on date and time input field at (521, 292) on #dateAndTimePickerInput
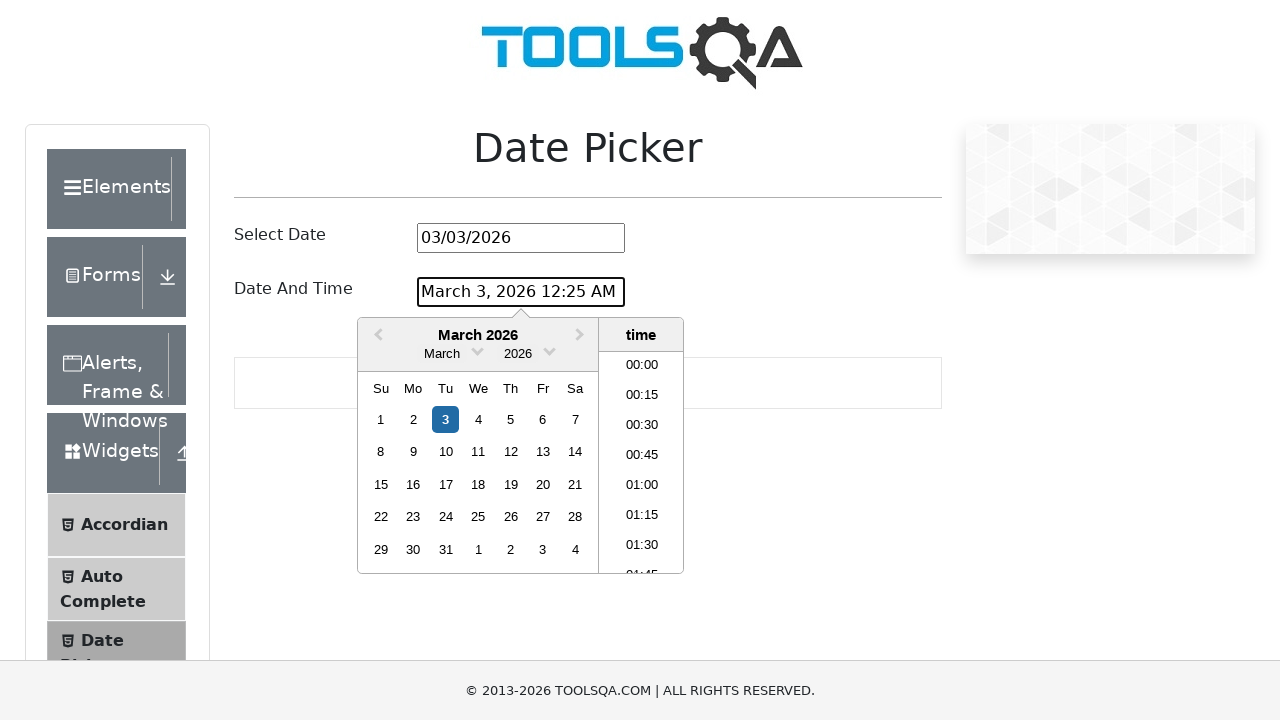

Clicked month dropdown arrow at (478, 350) on .react-datepicker__month-read-view--down-arrow
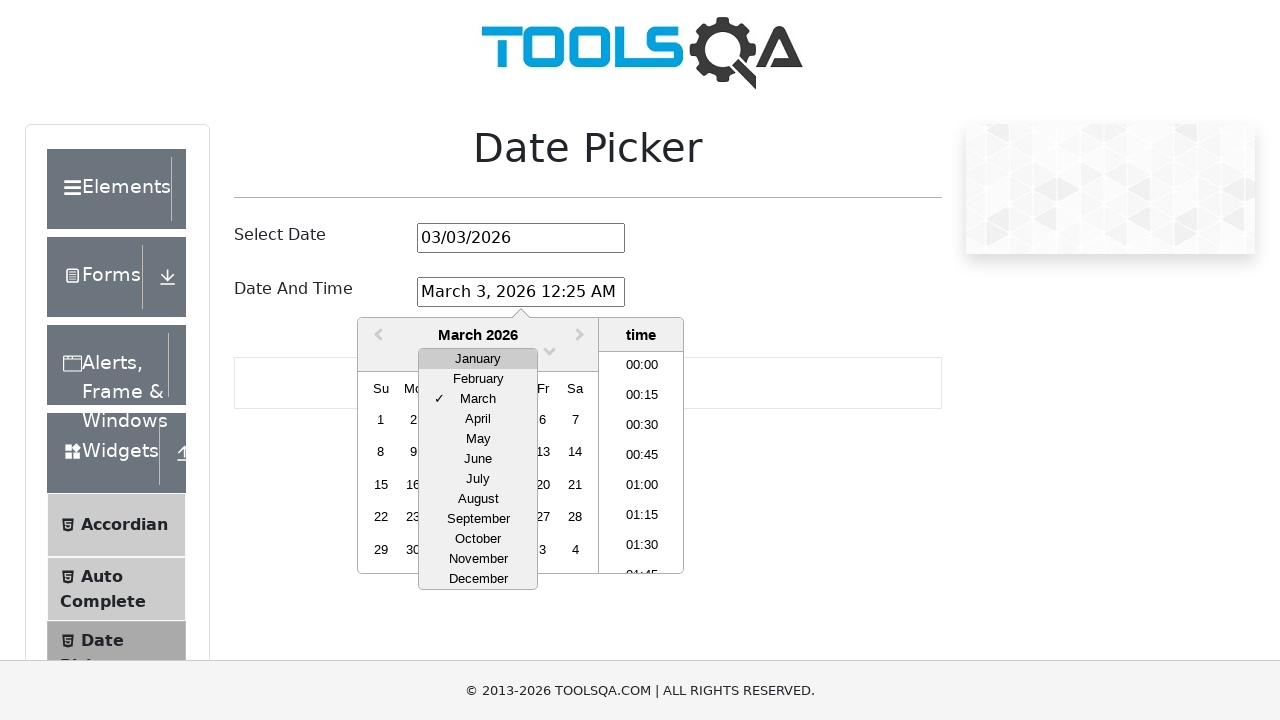

Selected March from month dropdown at (478, 399) on div.react-datepicker__month-option:has-text('March')
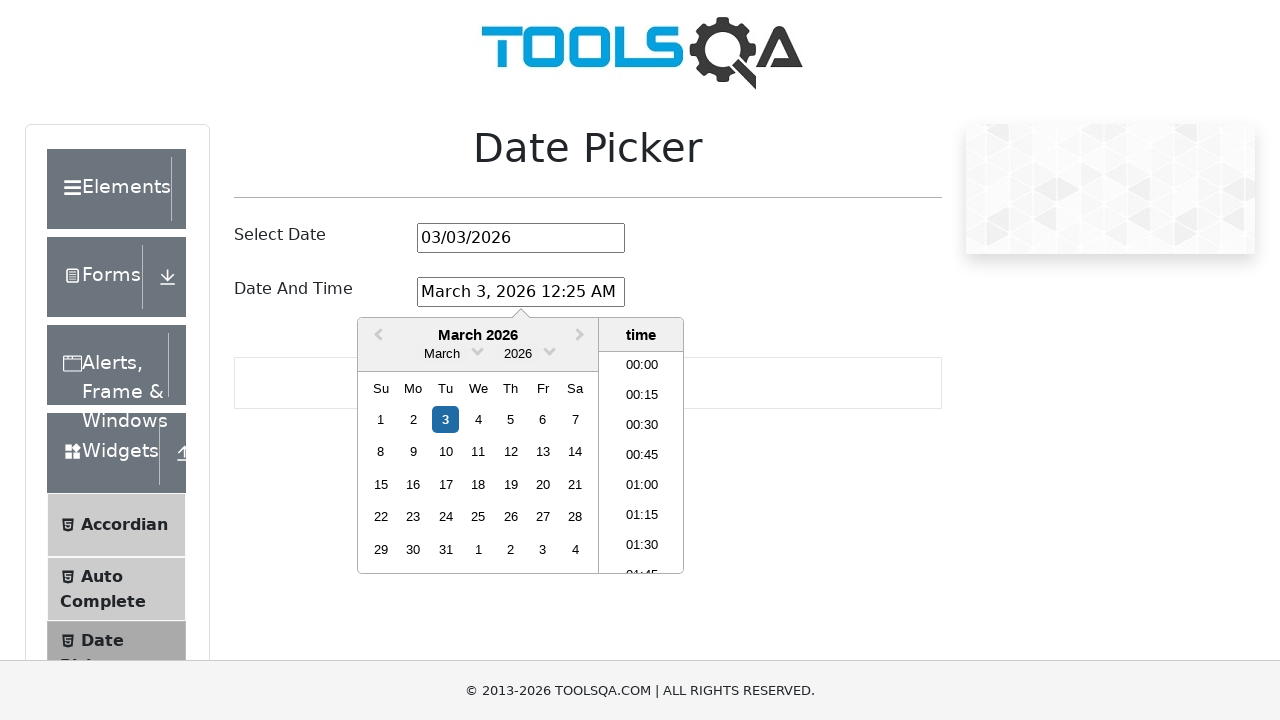

Clicked year dropdown arrow at (550, 350) on .react-datepicker__year-read-view--down-arrow
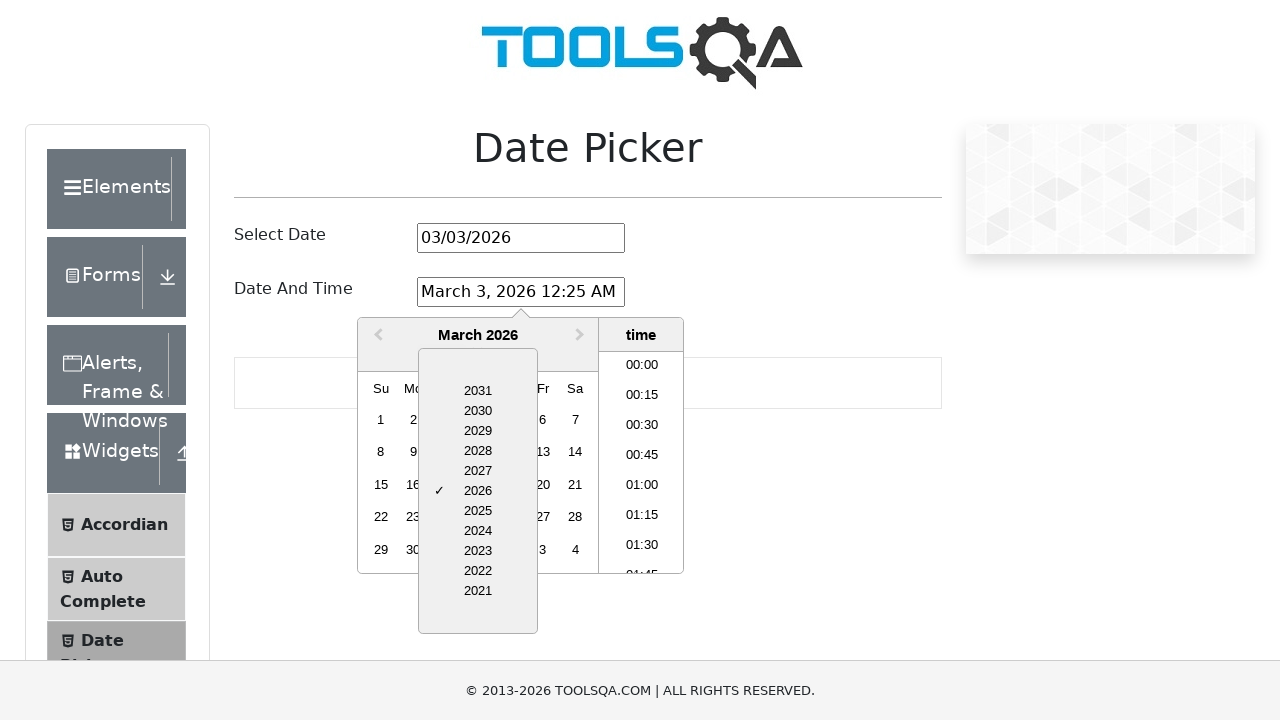

Selected 2028 from year dropdown at (478, 451) on div.react-datepicker__year-option:has-text('2028')
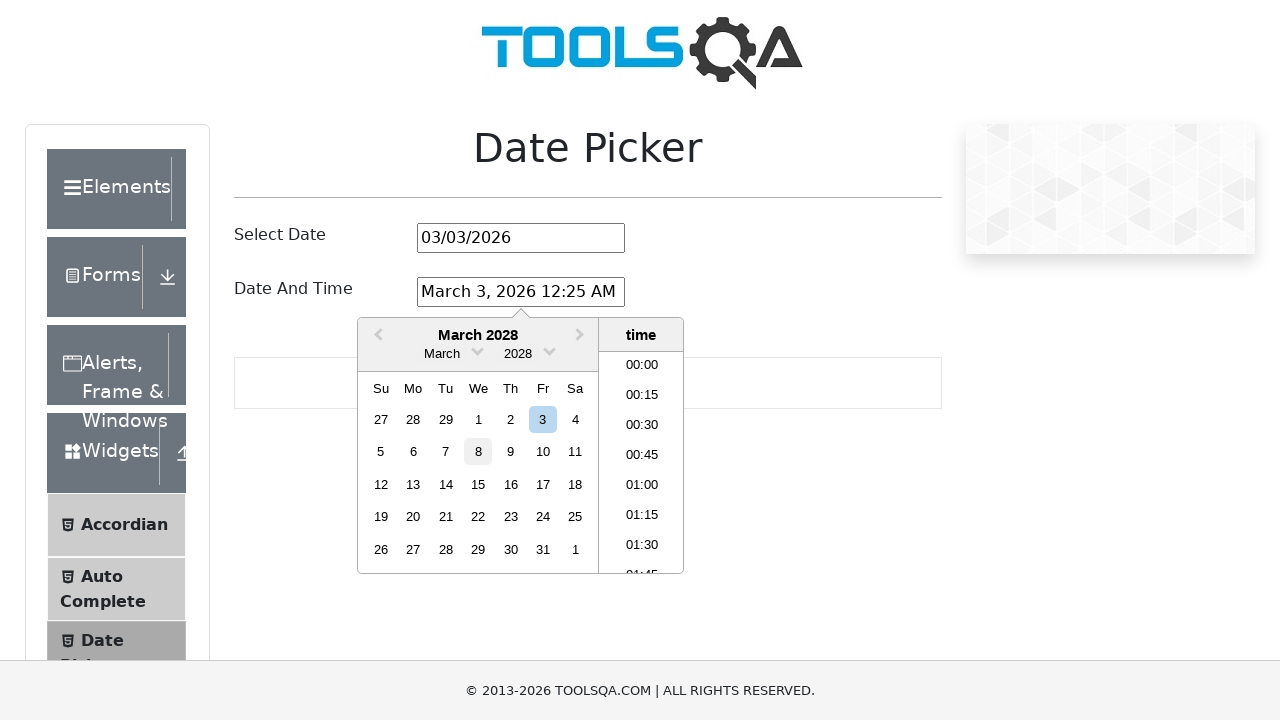

Selected March 15th, 2028 as the date at (478, 484) on div[aria-label*='March 15th, 2028']
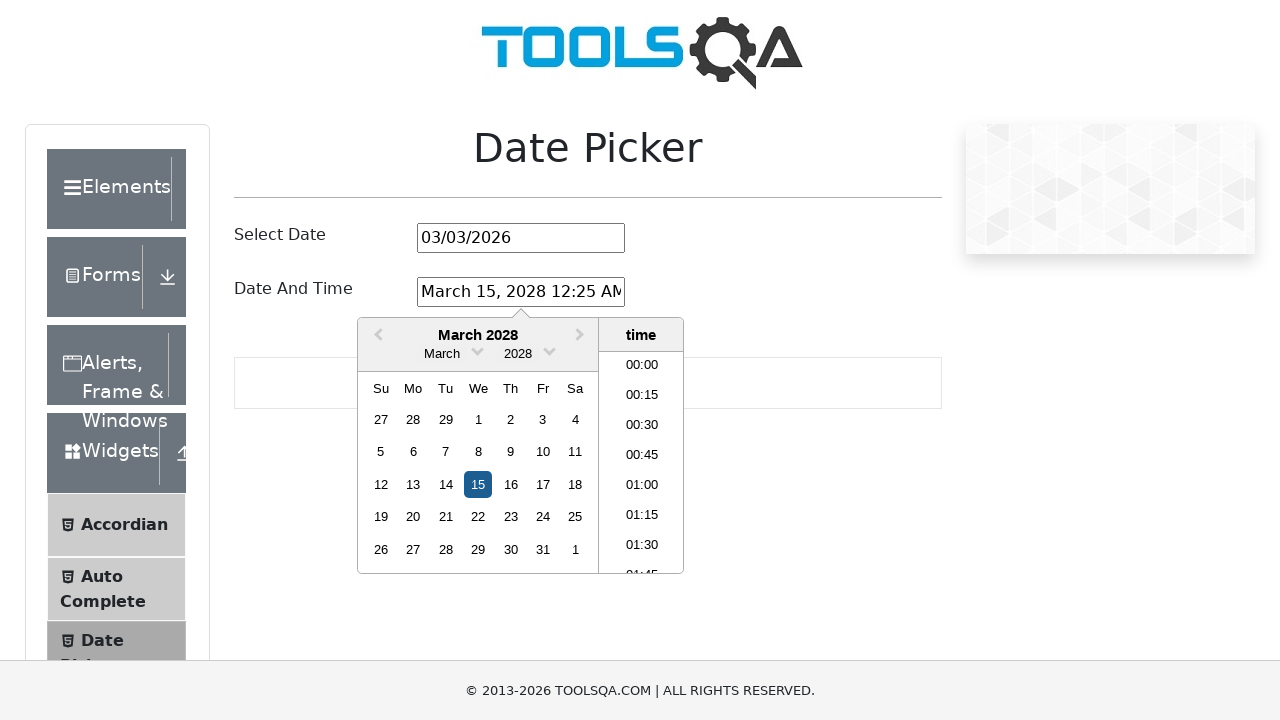

Selected 21:00 as the time at (642, 462) on li:has-text('21:00')
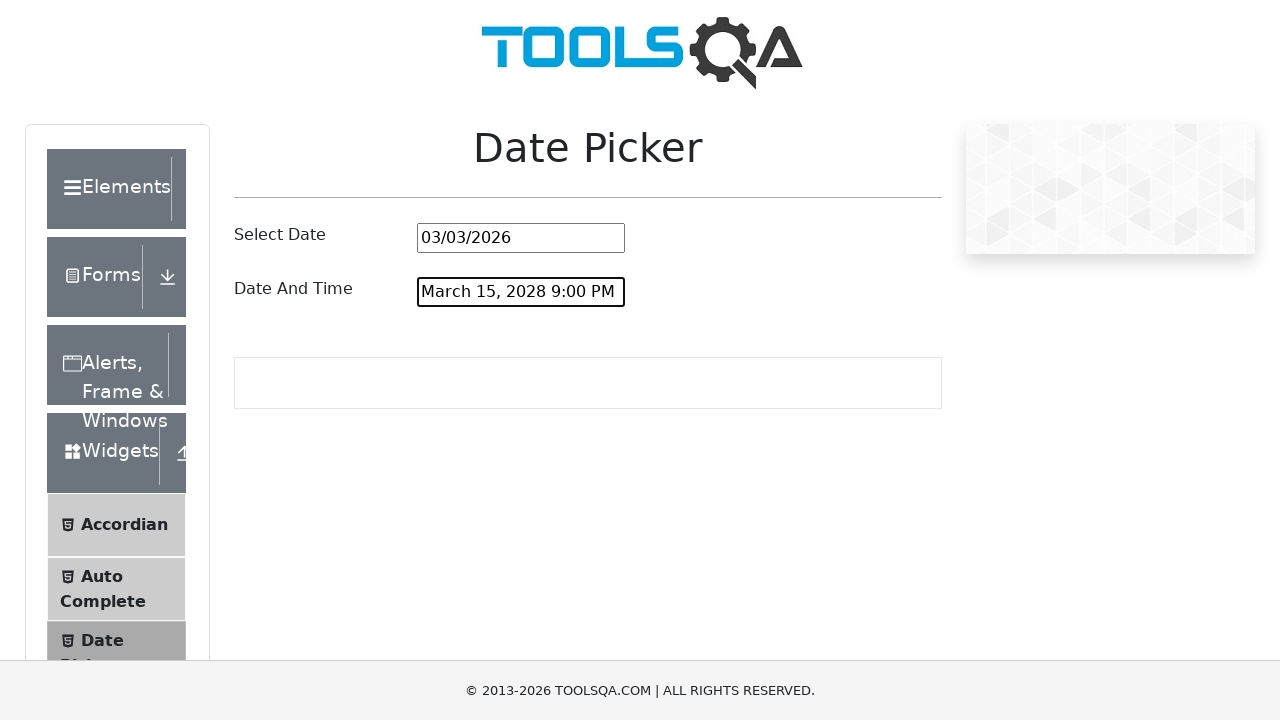

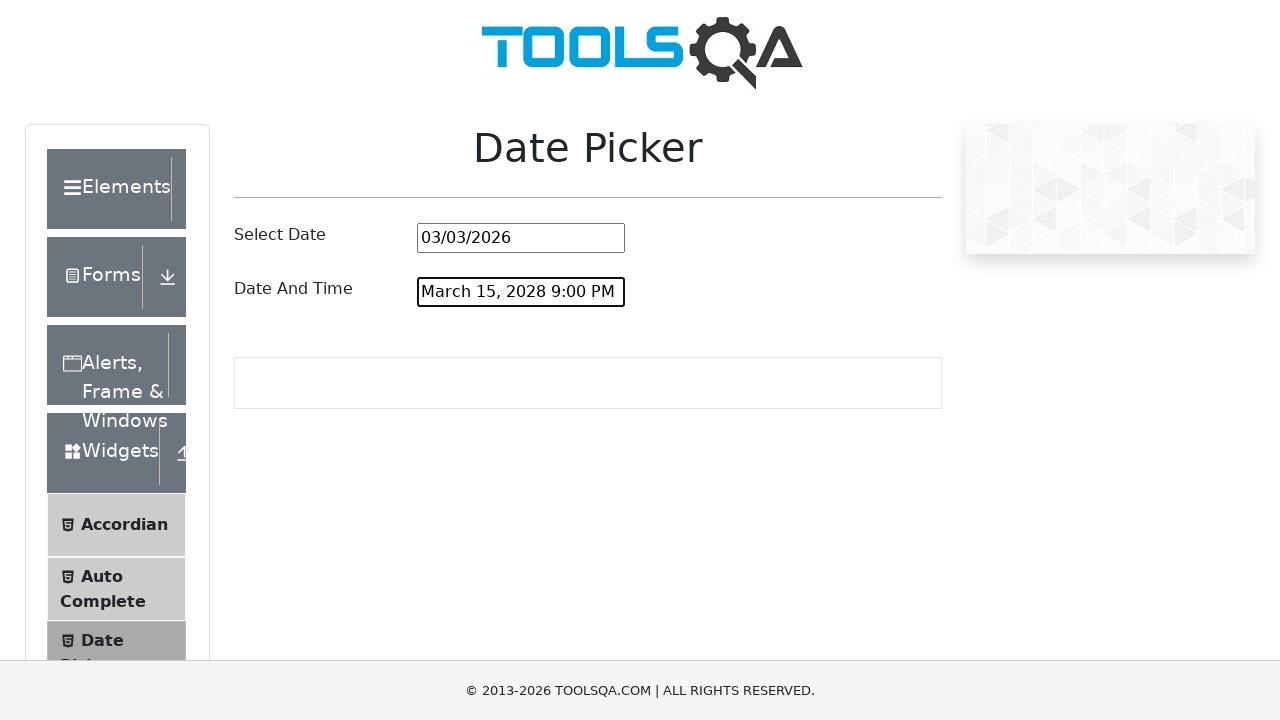